Tests iframe switching functionality by navigating between multiple frames on a page, clicking buttons inside each frame, and verifying the interactions work correctly.

Starting URL: https://www.leafground.com/frame.xhtml

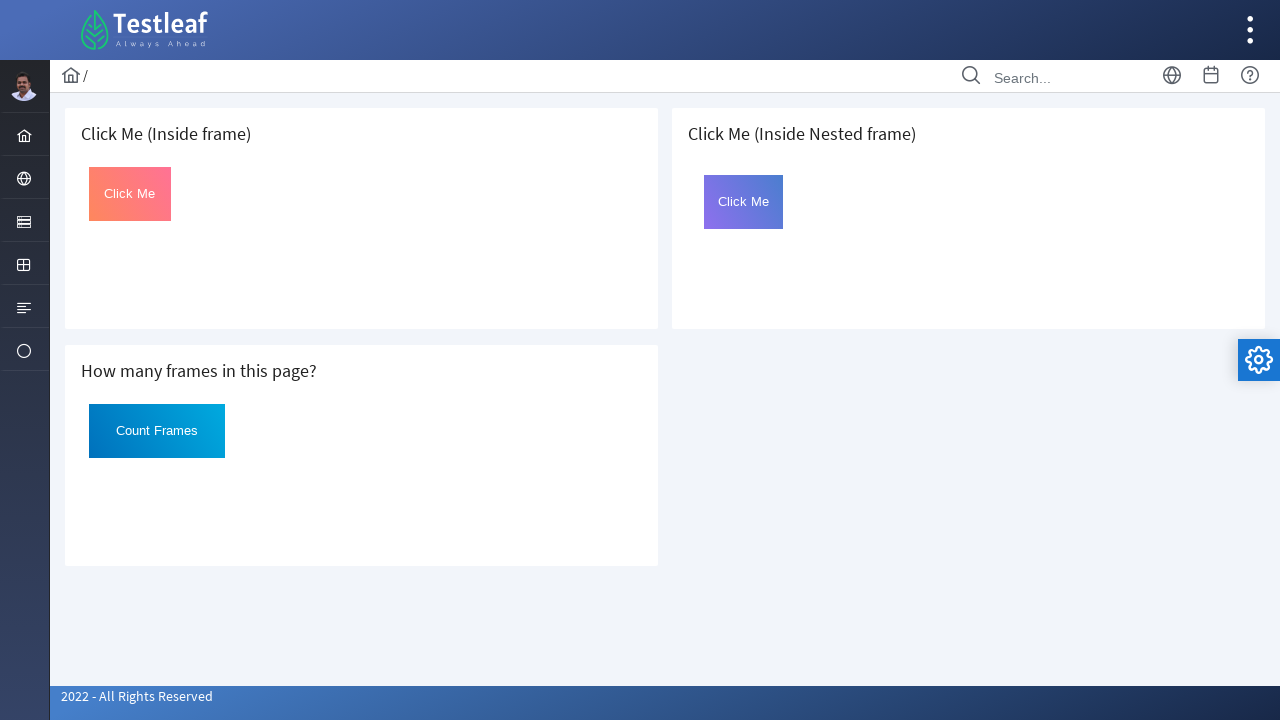

Located the first iframe on the page
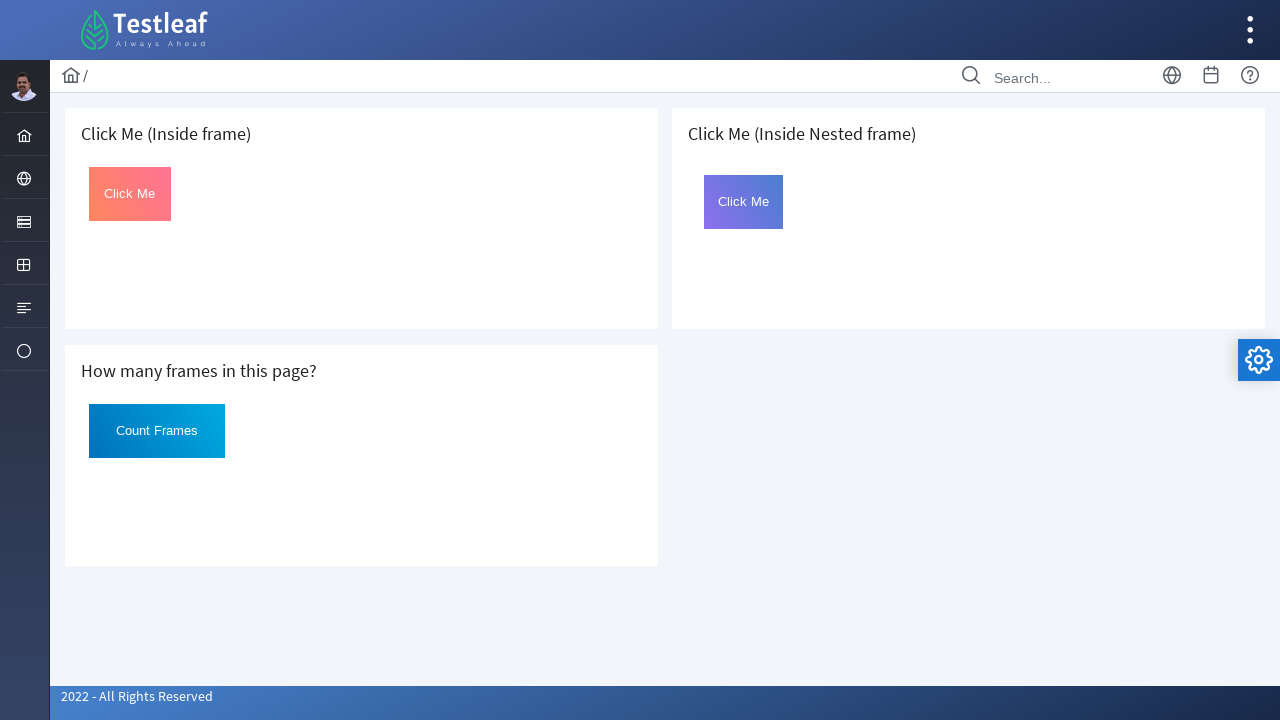

Clicked the button inside the first frame at (130, 194) on iframe >> nth=0 >> internal:control=enter-frame >> #Click
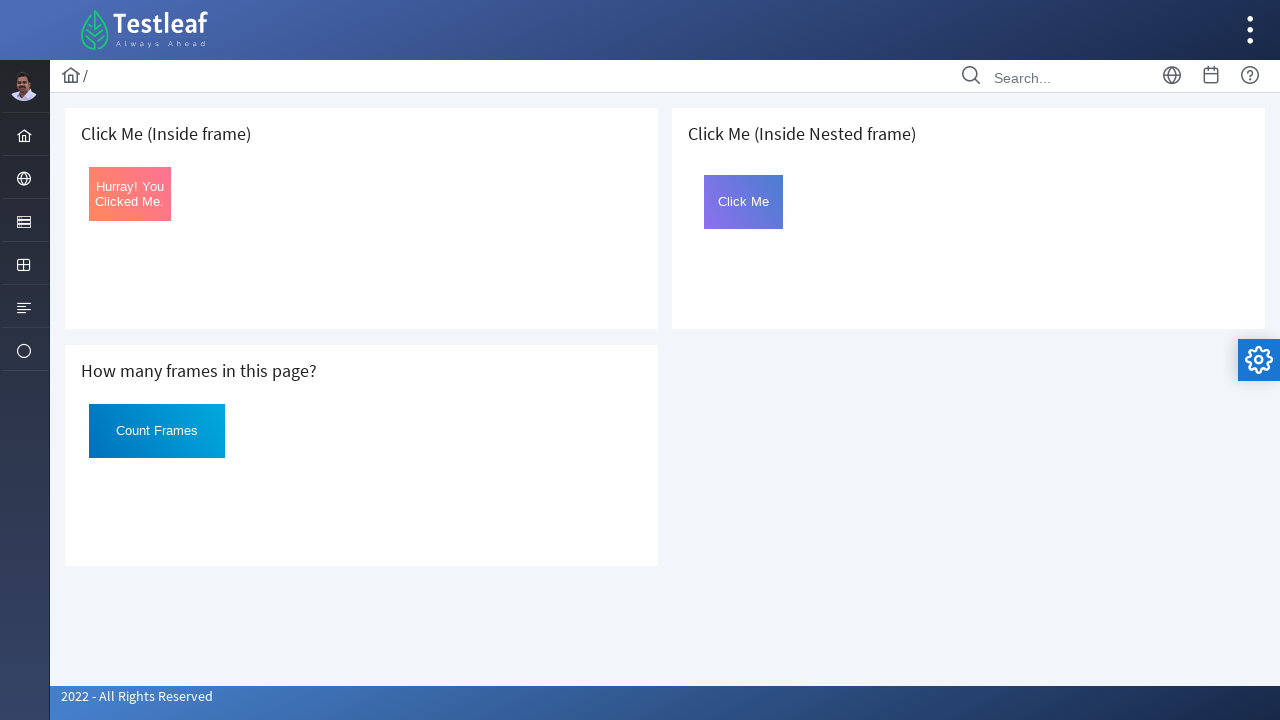

Retrieved button text from first frame: 'Hurray! You Clicked Me.'
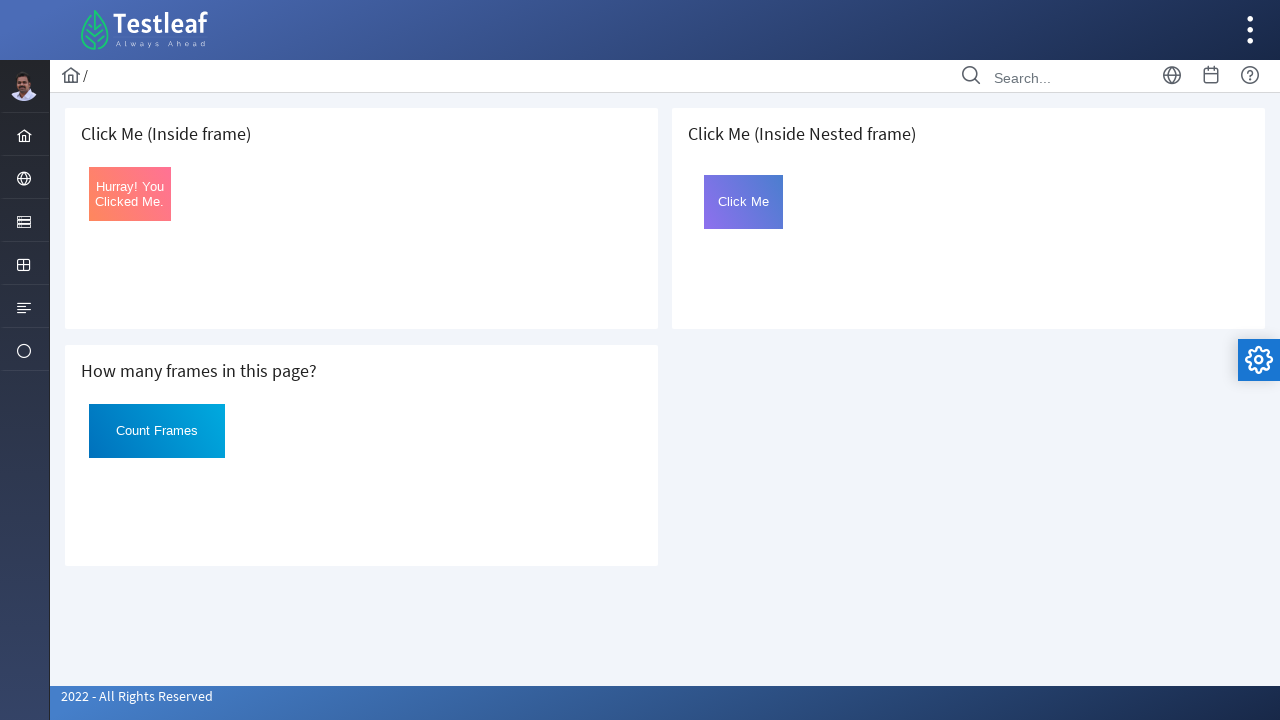

Located the third iframe on the page
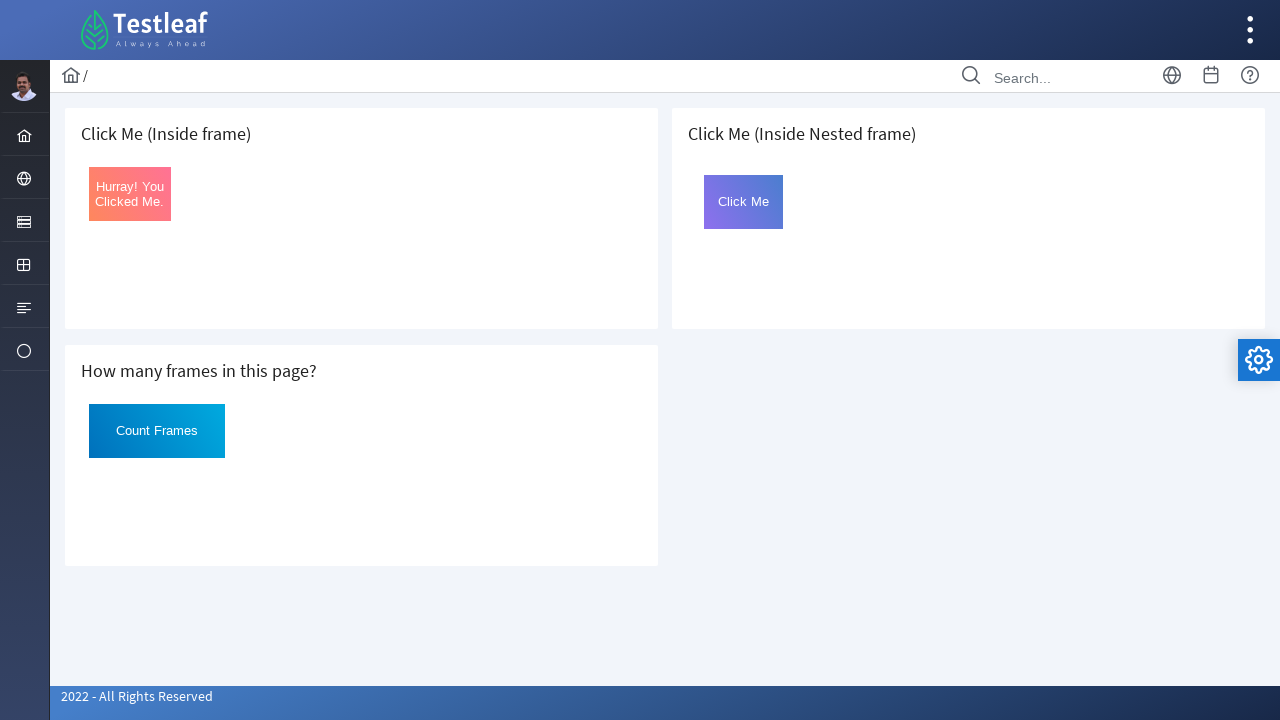

Located the nested frame named 'frame2' inside the third iframe
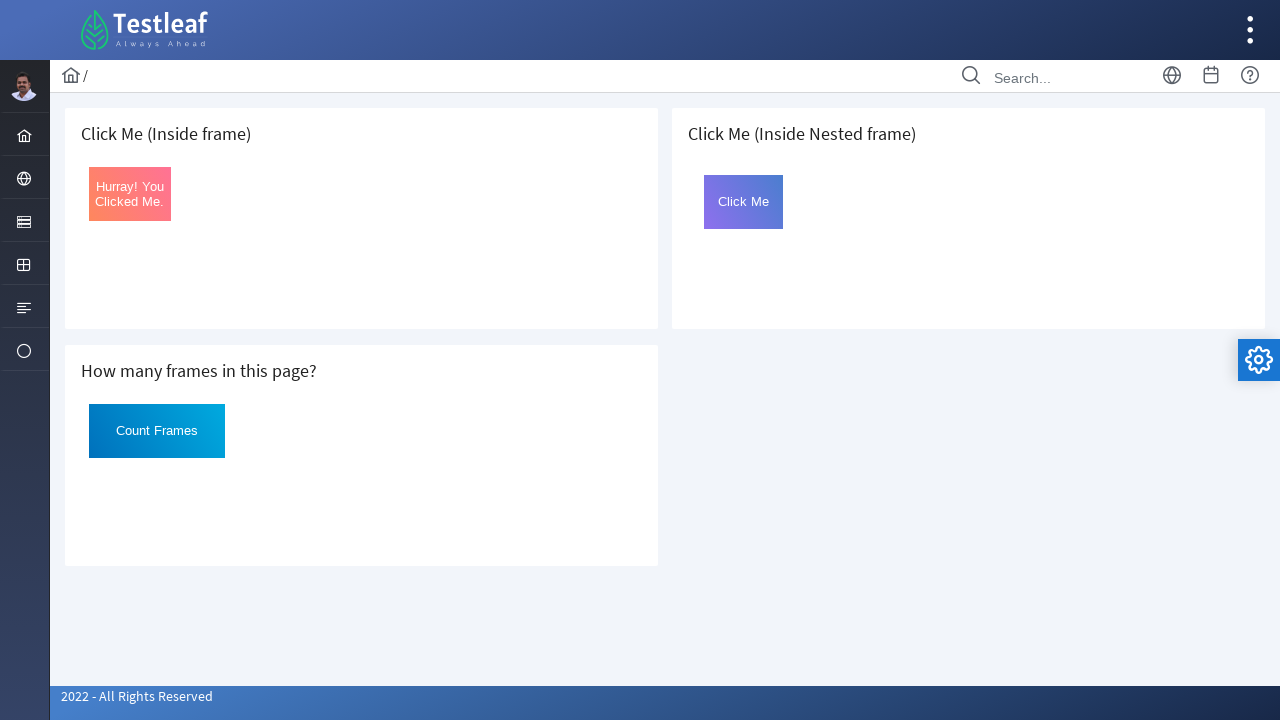

Clicked the button inside the nested frame at (744, 202) on iframe >> nth=2 >> internal:control=enter-frame >> iframe[name='frame2'] >> inte
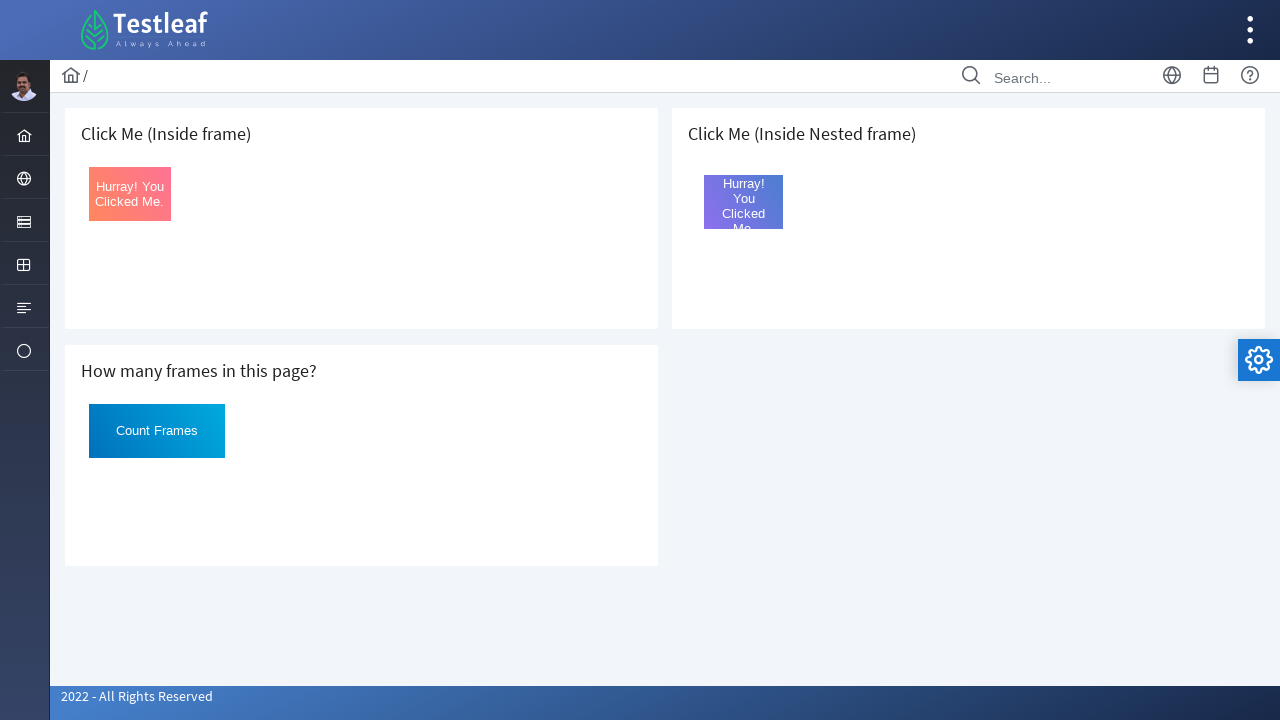

Retrieved button text from nested frame: 'Hurray! You Clicked Me.'
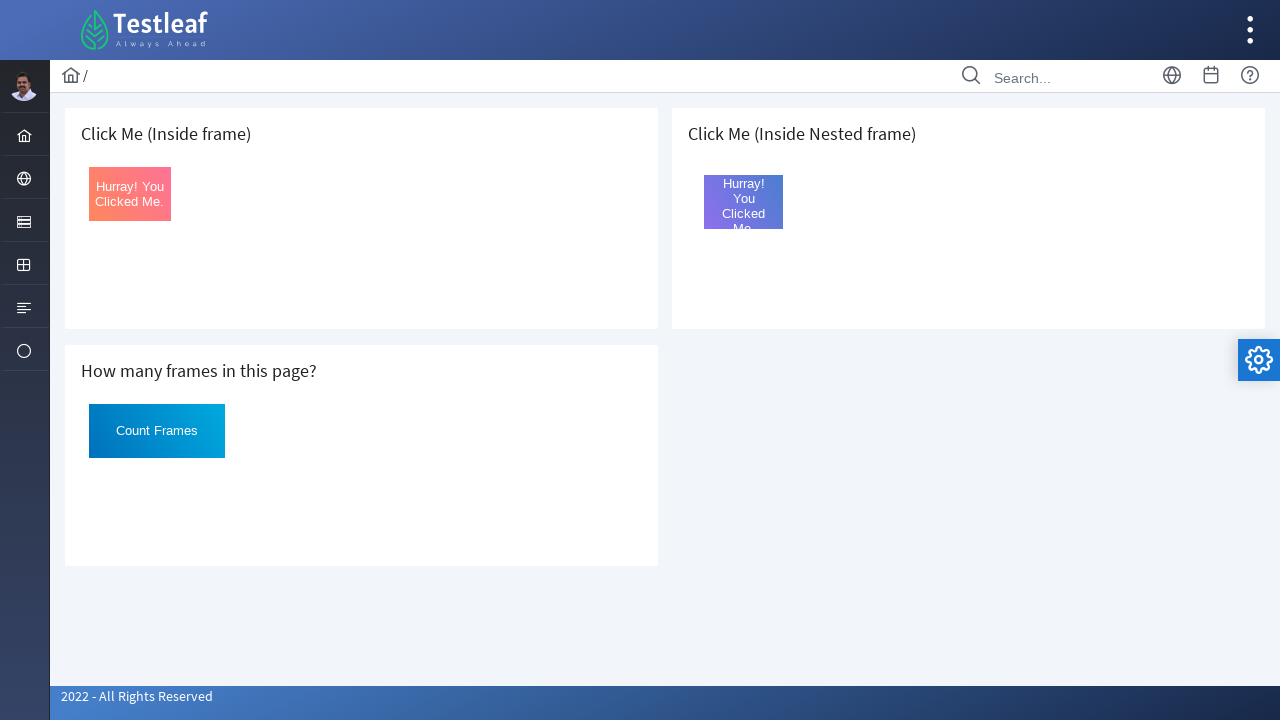

Counted total iframes on the page: 3
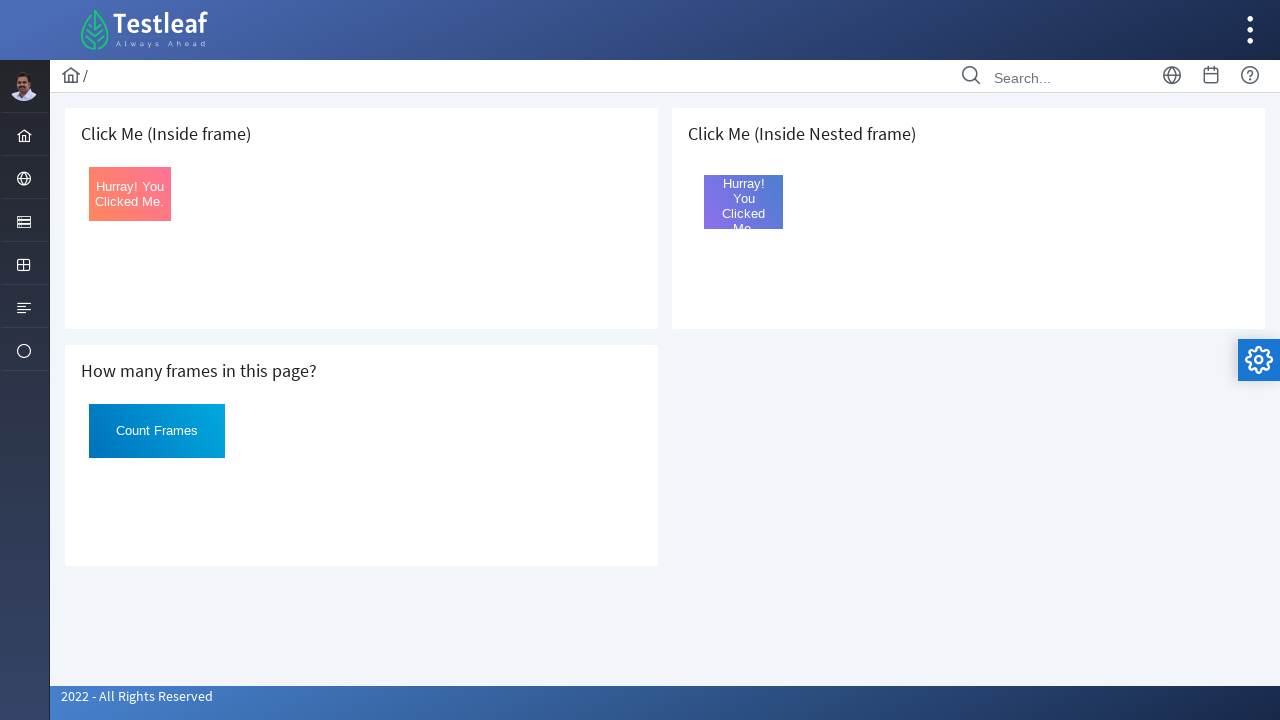

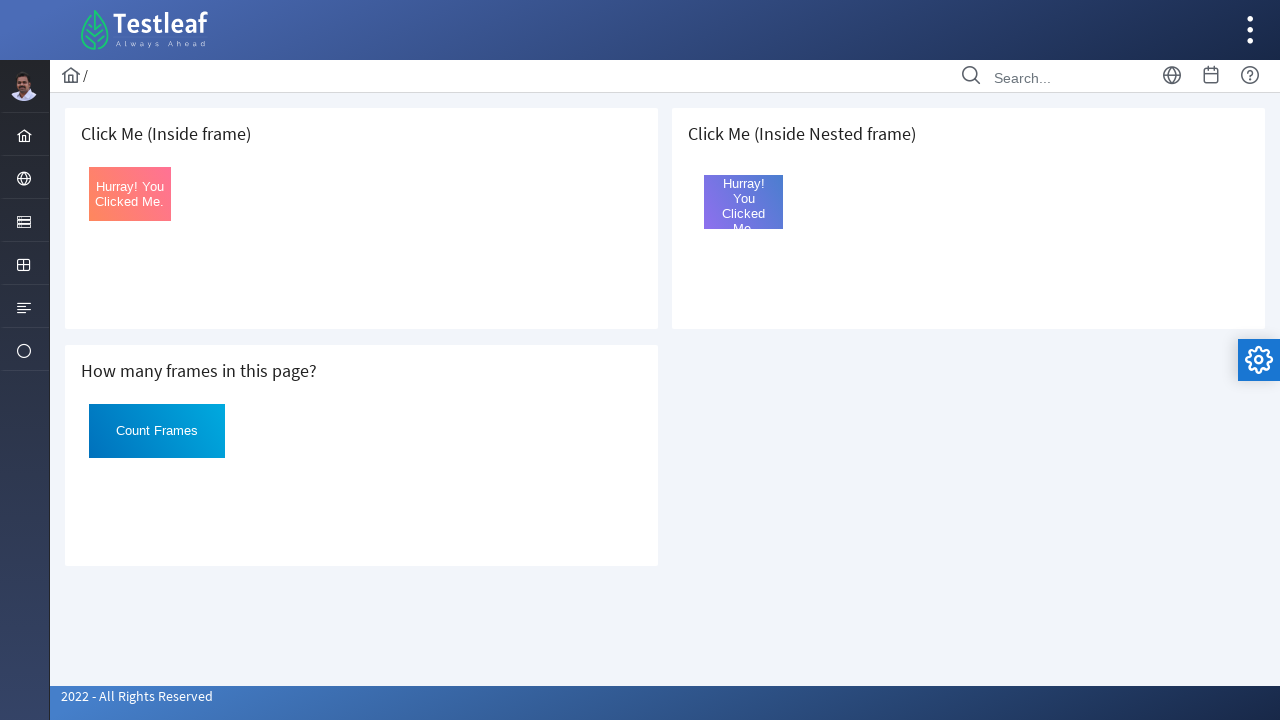